Fills out the practice form with test data including name, email, gender, mobile number, subjects, hobbies, and address

Starting URL: https://demoqa.com/automation-practice-form

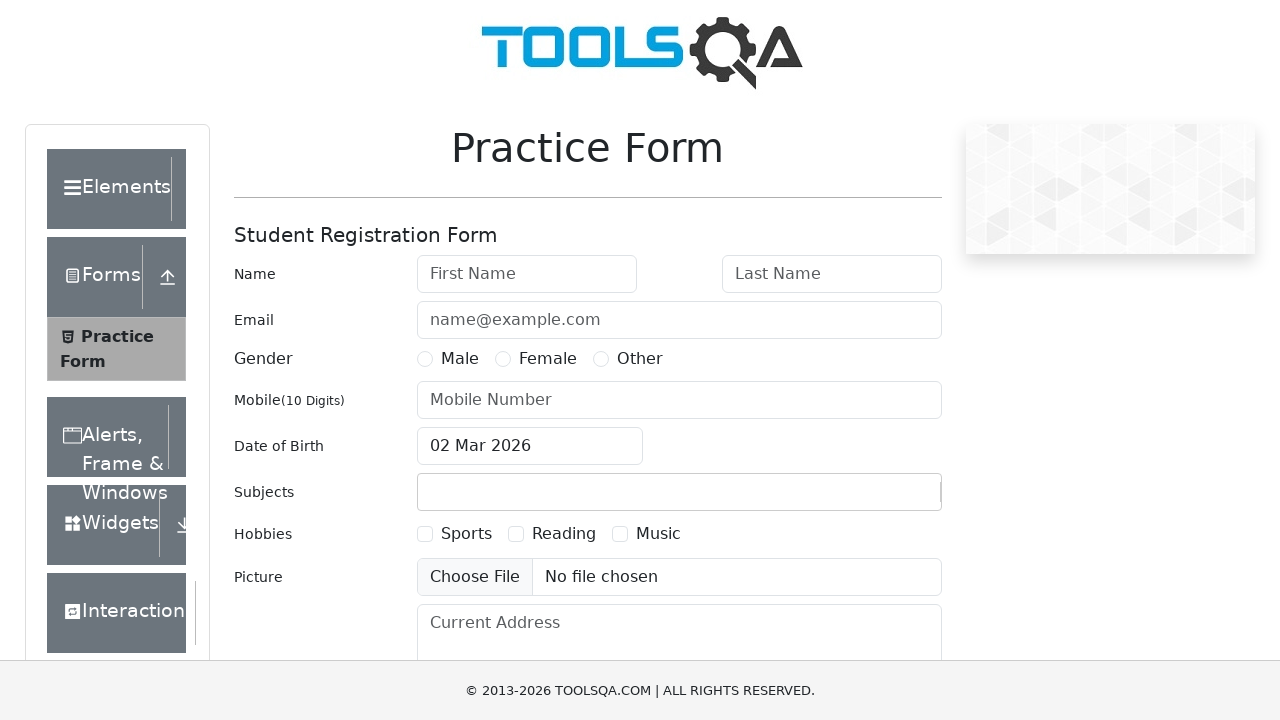

Filled first name with 'Michael' on #firstName
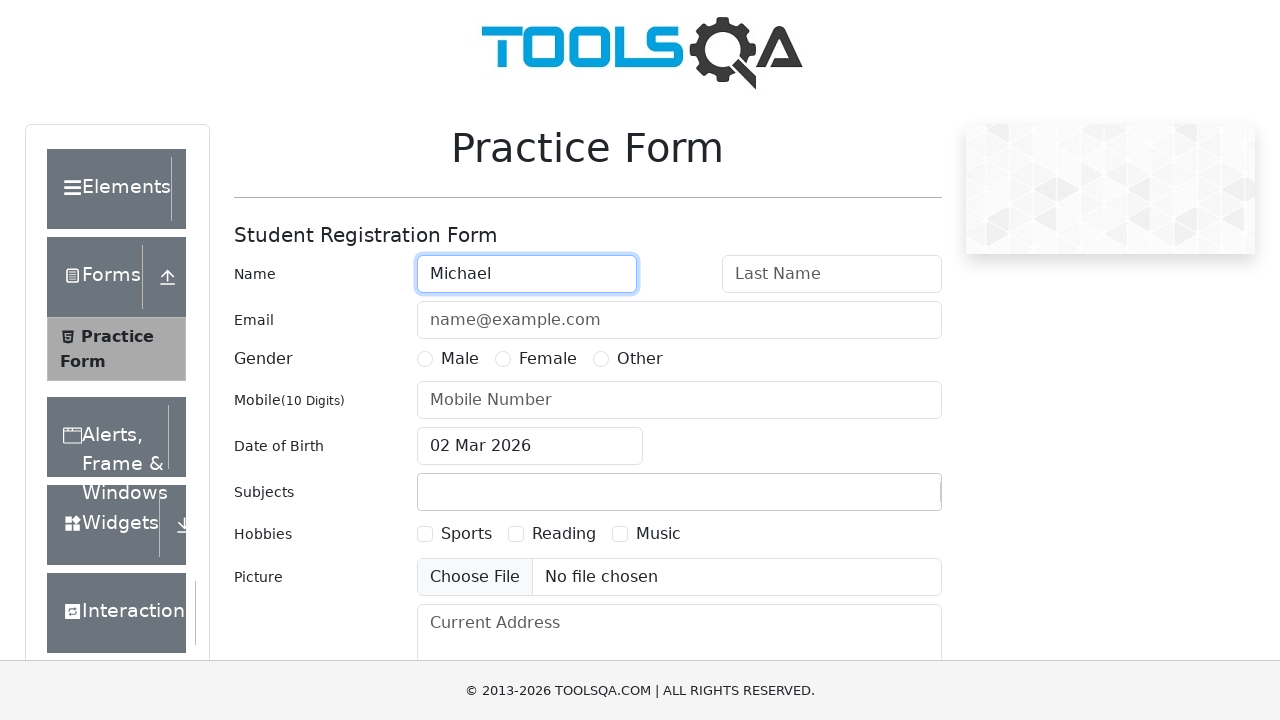

Filled last name with 'Thompson' on #lastName
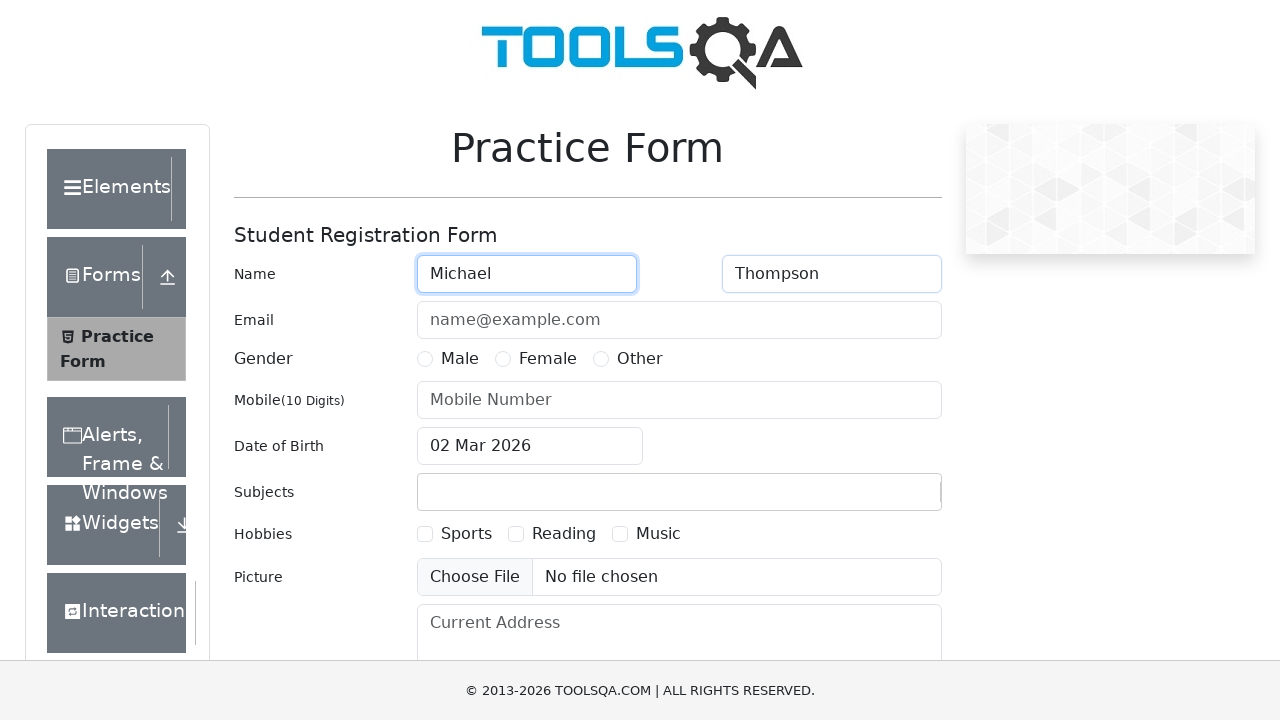

Filled email with 'michael.thompson@testmail.com' on #userEmail
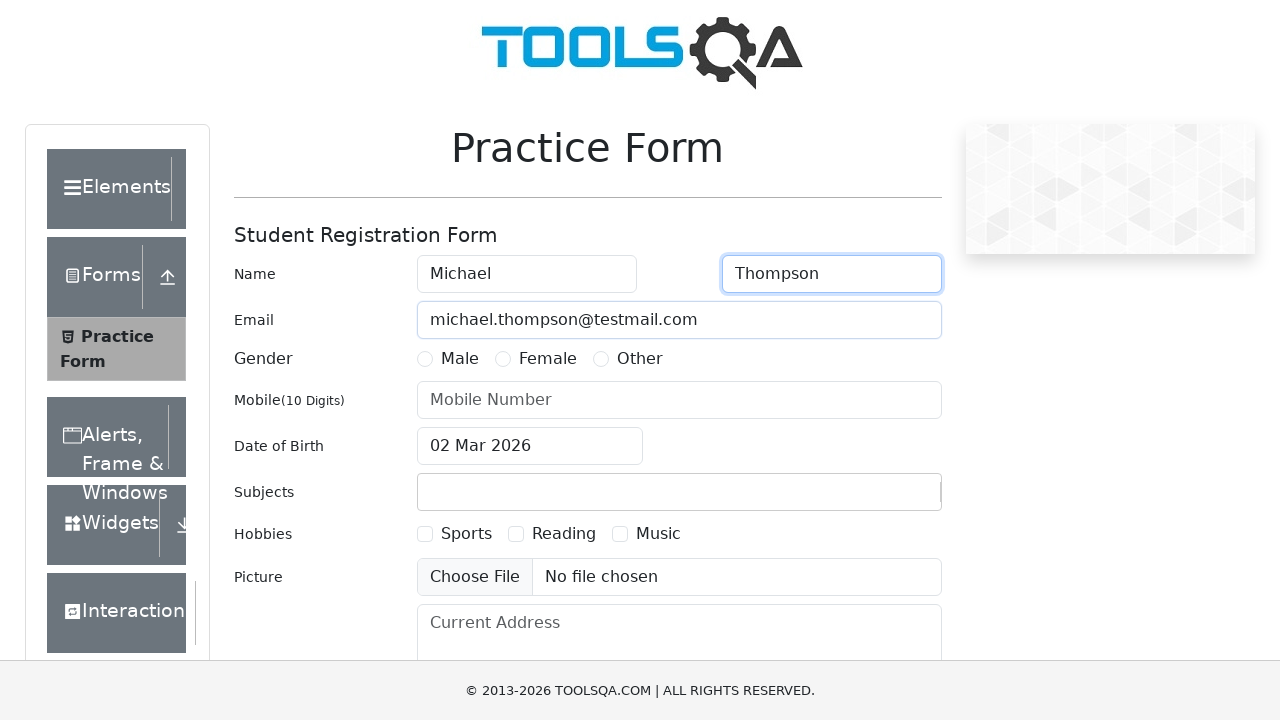

Selected Male gender option at (460, 359) on label[for='gender-radio-1']
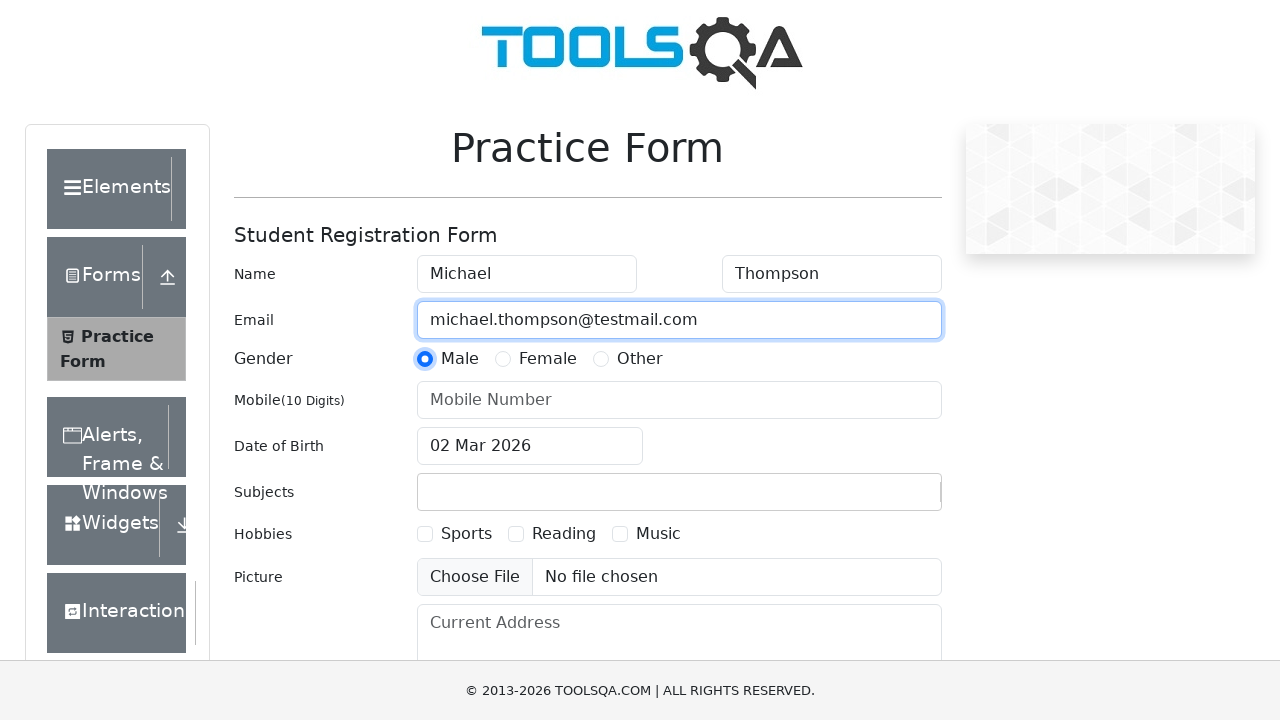

Filled mobile number with '5551234567' on #userNumber
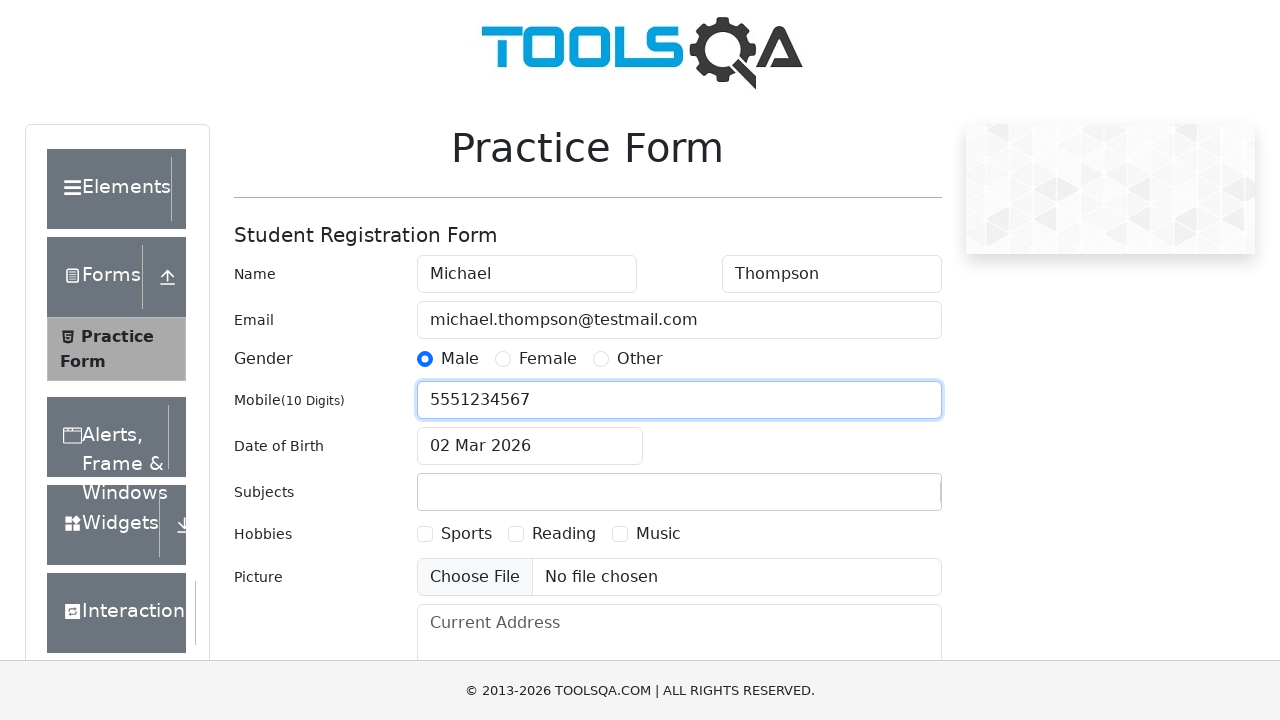

Clicked date of birth input field at (530, 446) on #dateOfBirthInput
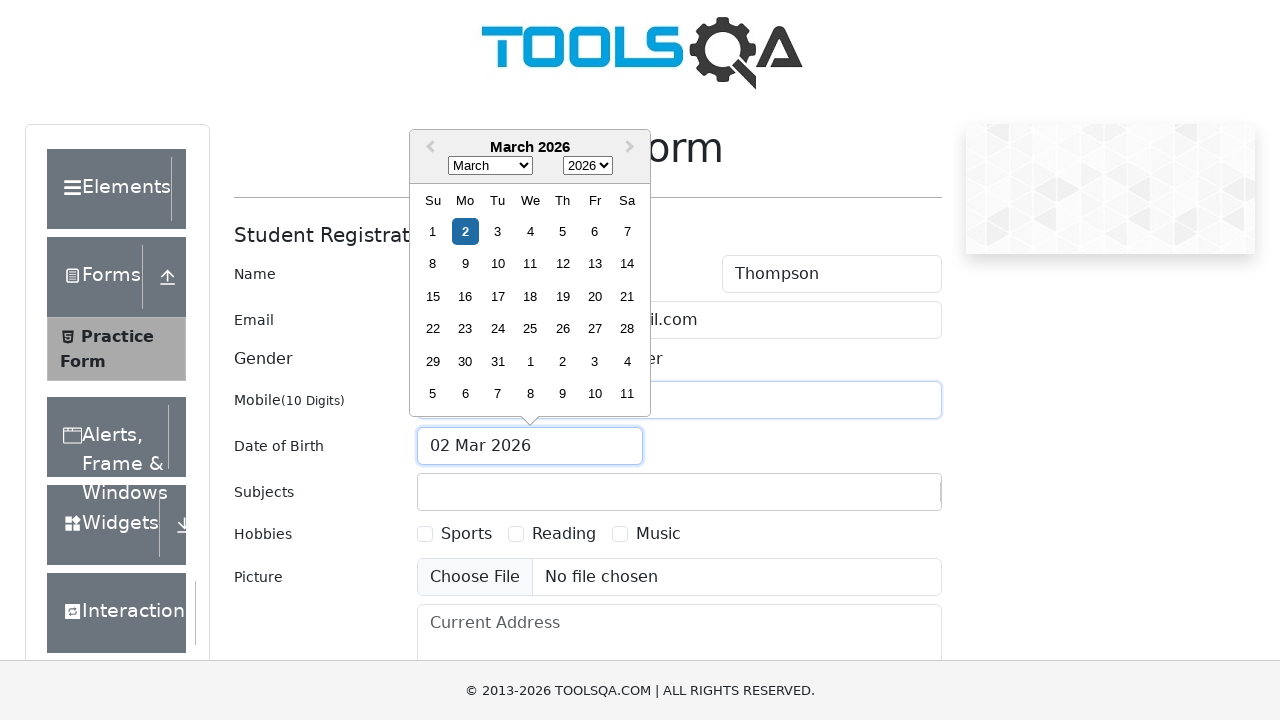

Selected month 5 (June) from date picker on .react-datepicker__month-select
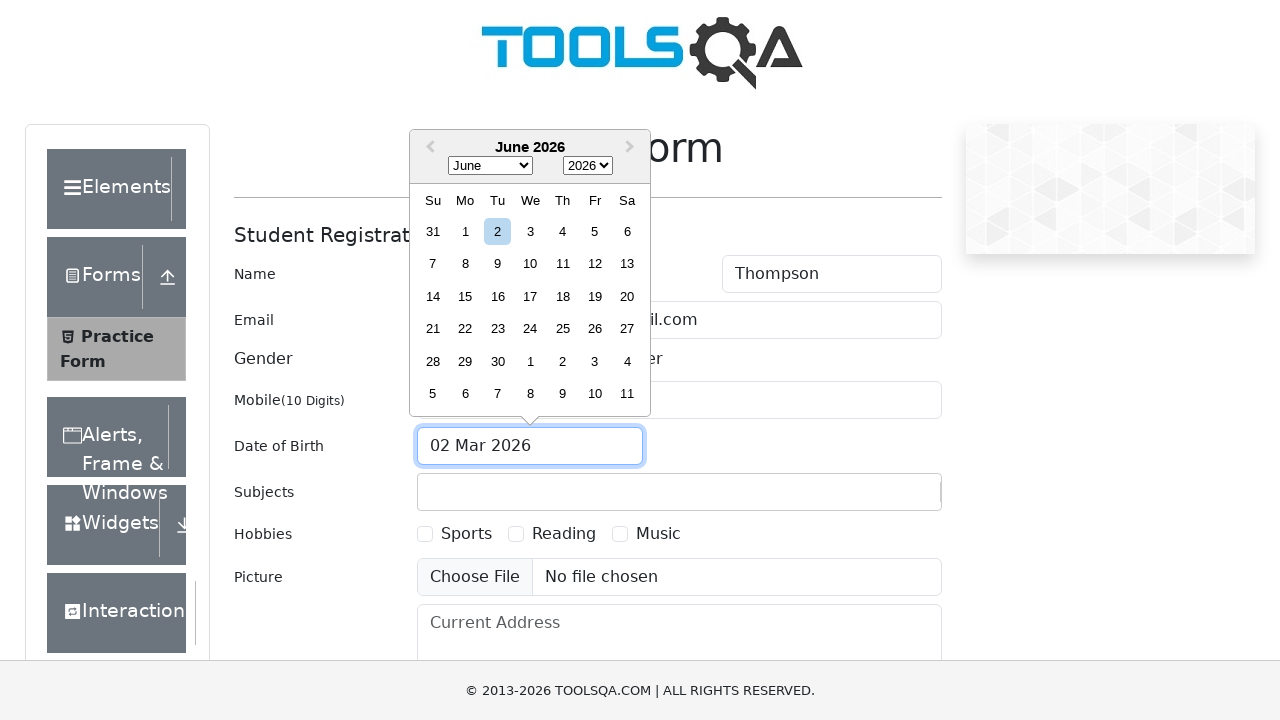

Selected year 1990 from date picker on .react-datepicker__year-select
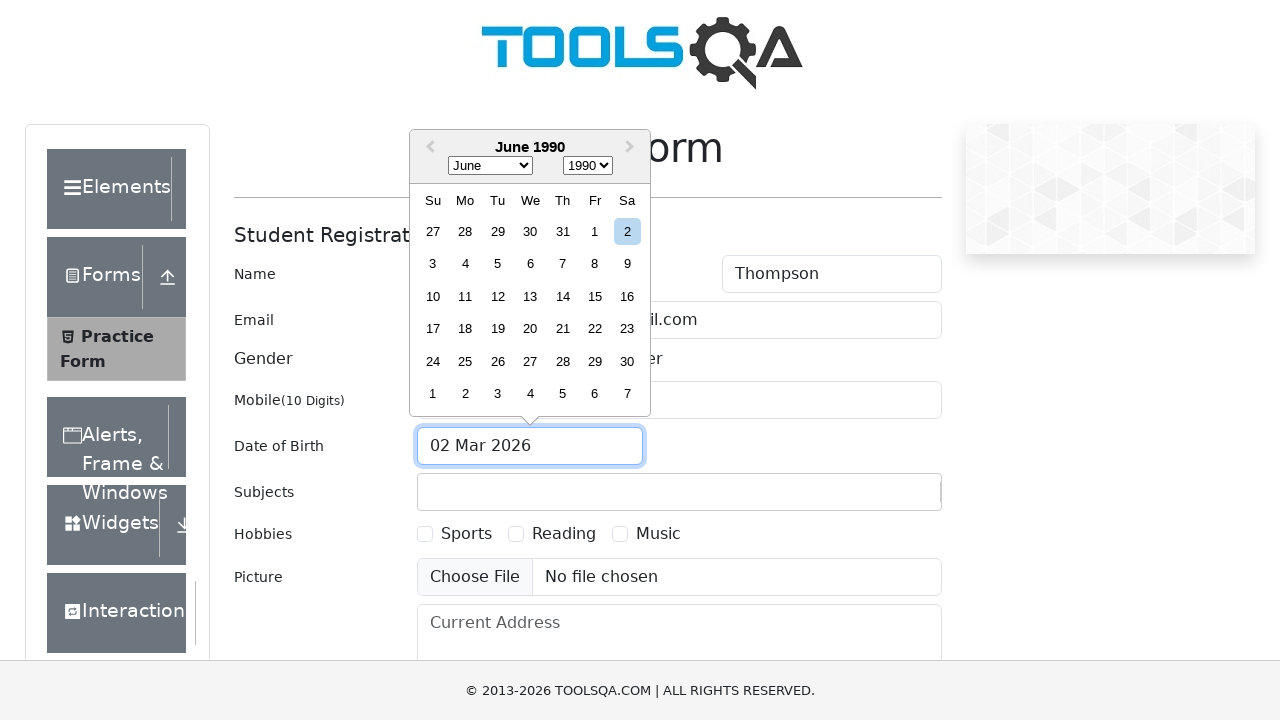

Selected day 15 from date picker at (595, 296) on .react-datepicker__day--015
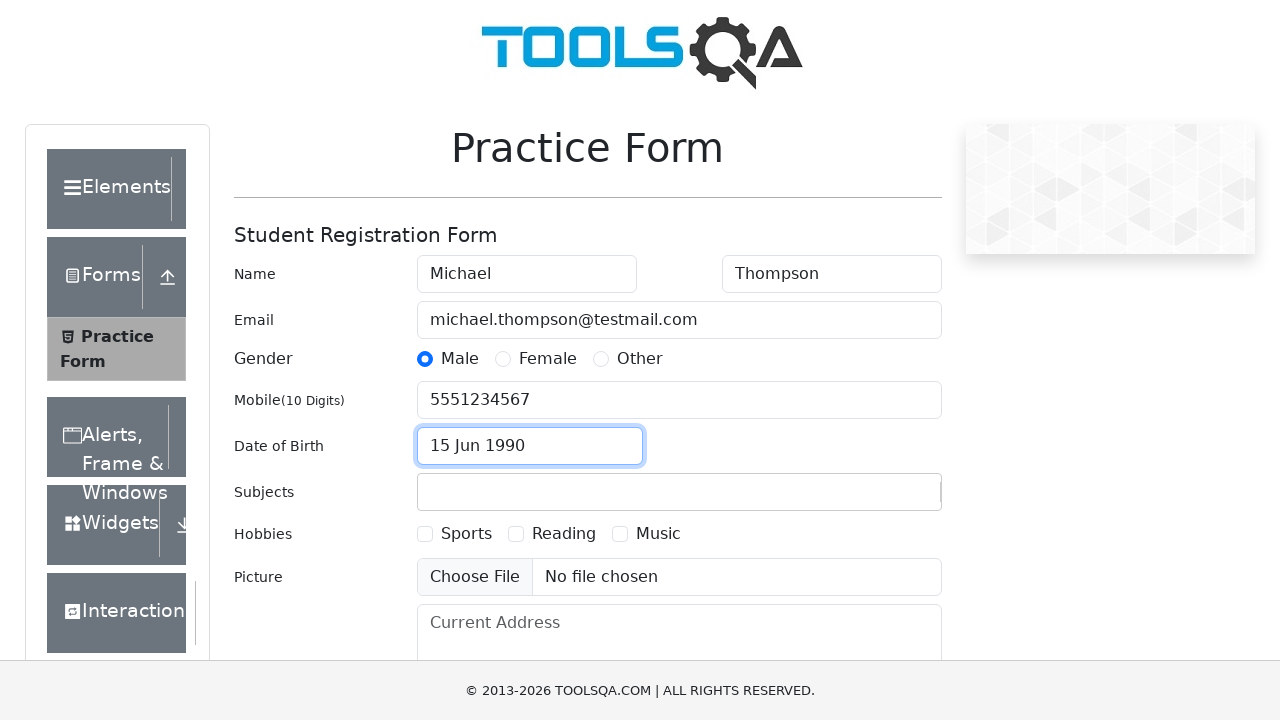

Filled subjects input with 'Computer Science' on #subjectsInput
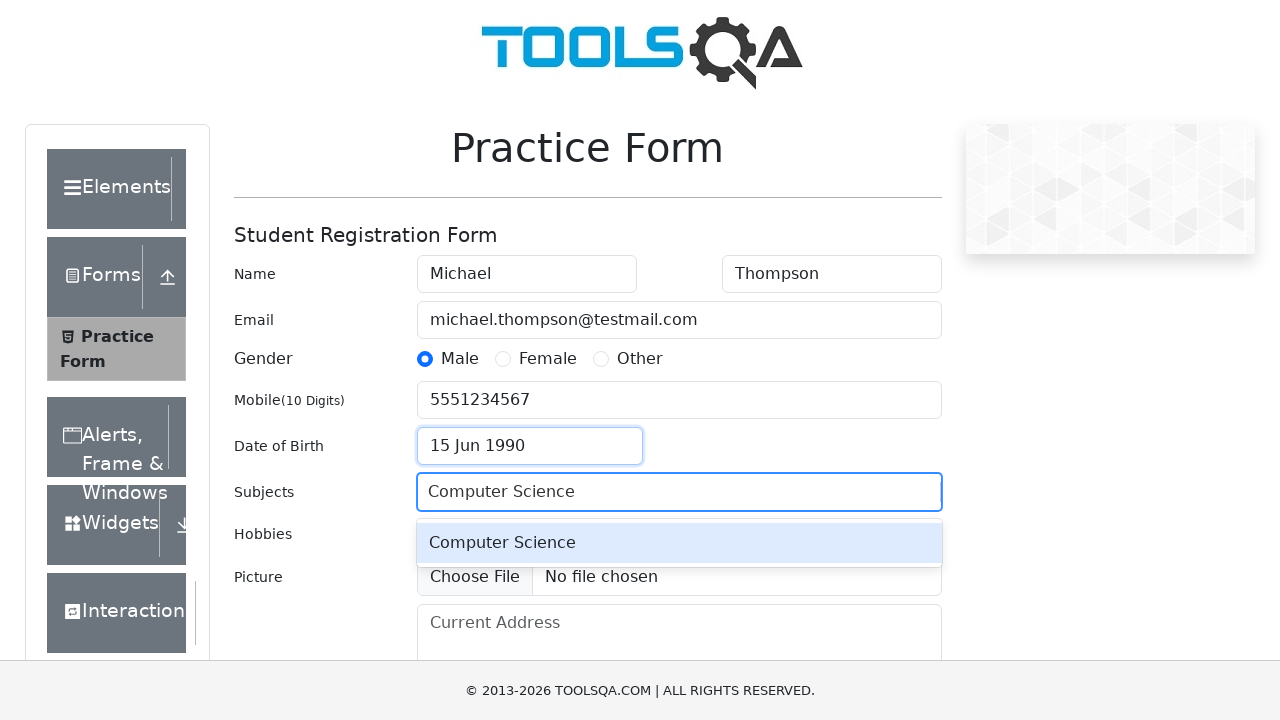

Pressed Enter to confirm subject selection on #subjectsInput
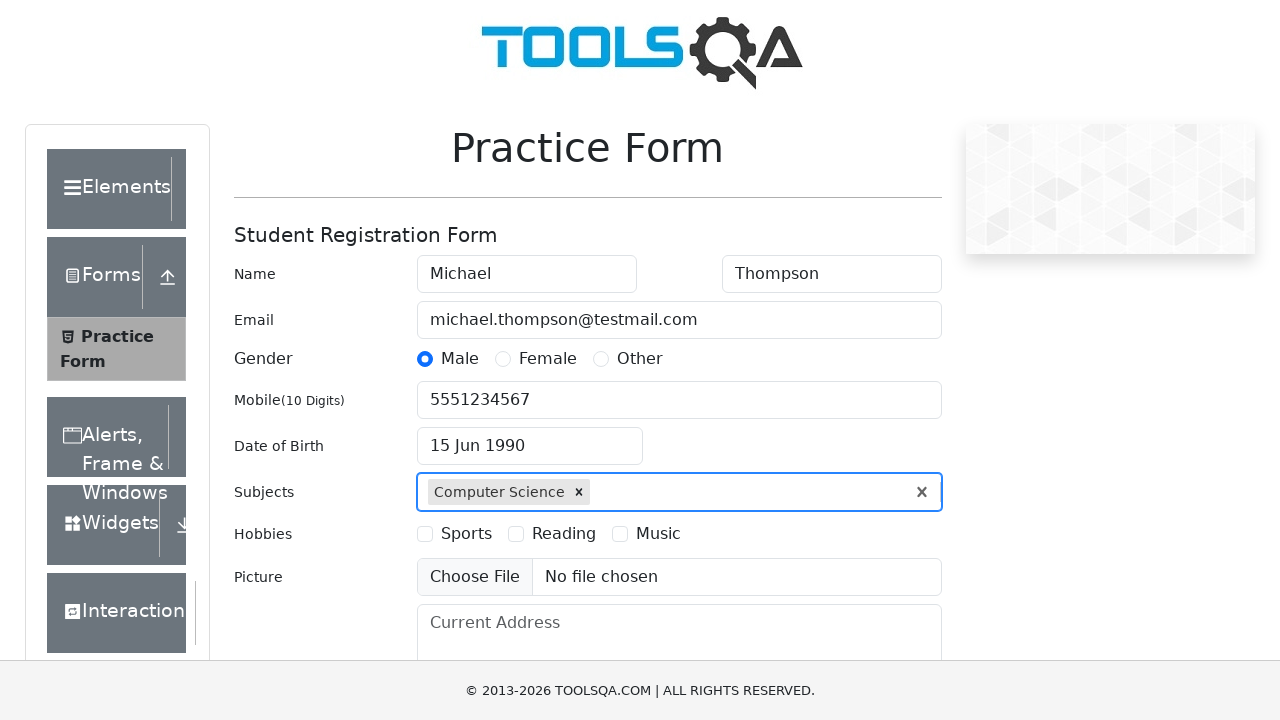

Selected first hobby checkbox at (466, 534) on label[for='hobbies-checkbox-1']
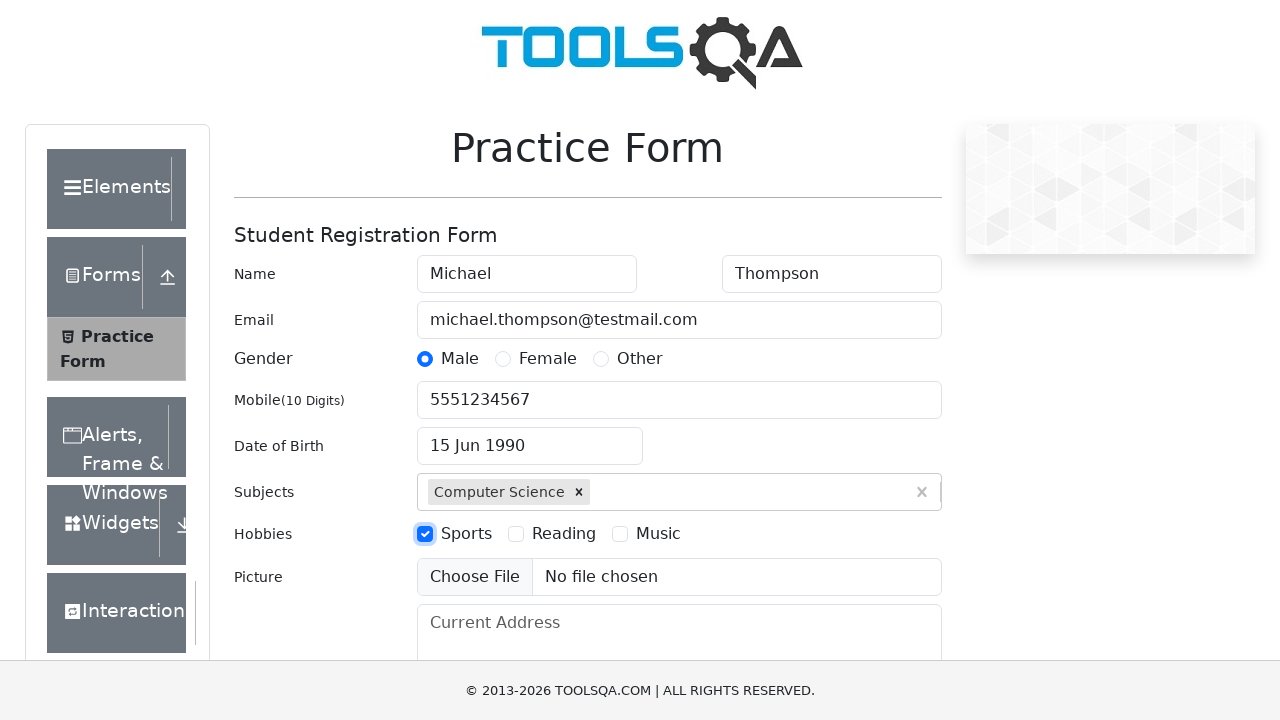

Filled current address with '123 Test Street, Suite 456' on #currentAddress
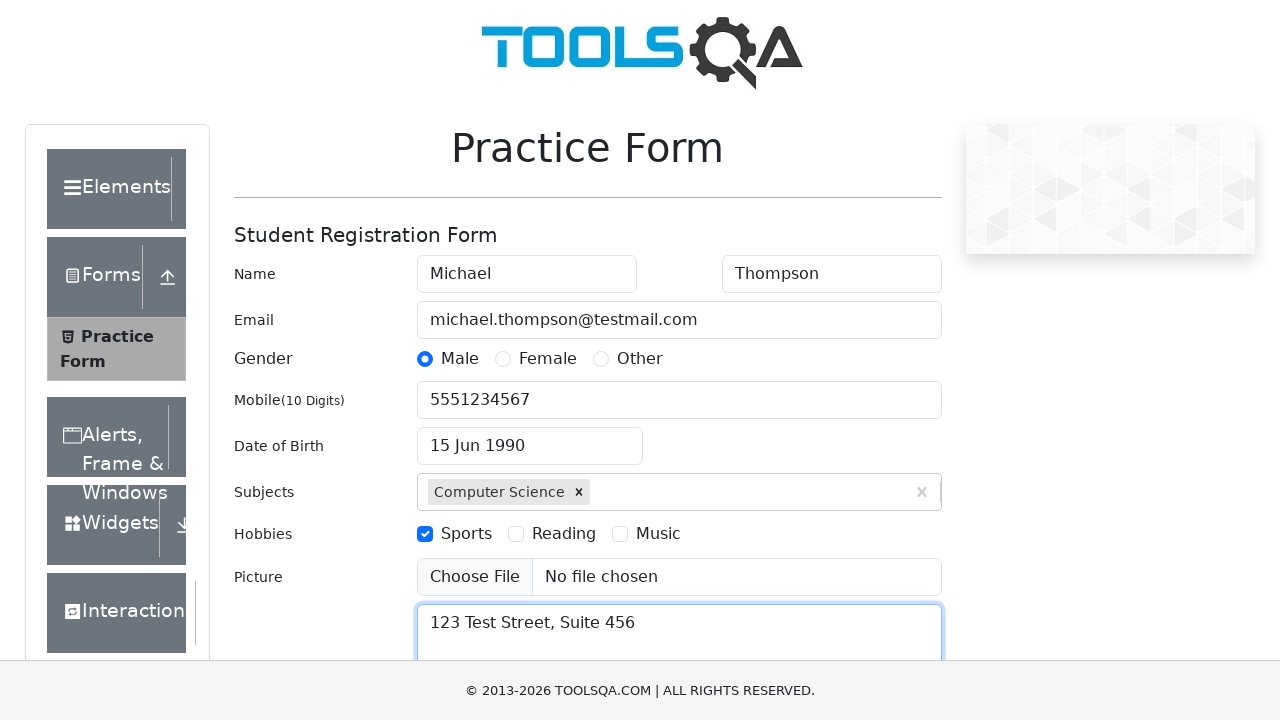

Clicked submit button to submit the practice form at (885, 499) on #submit
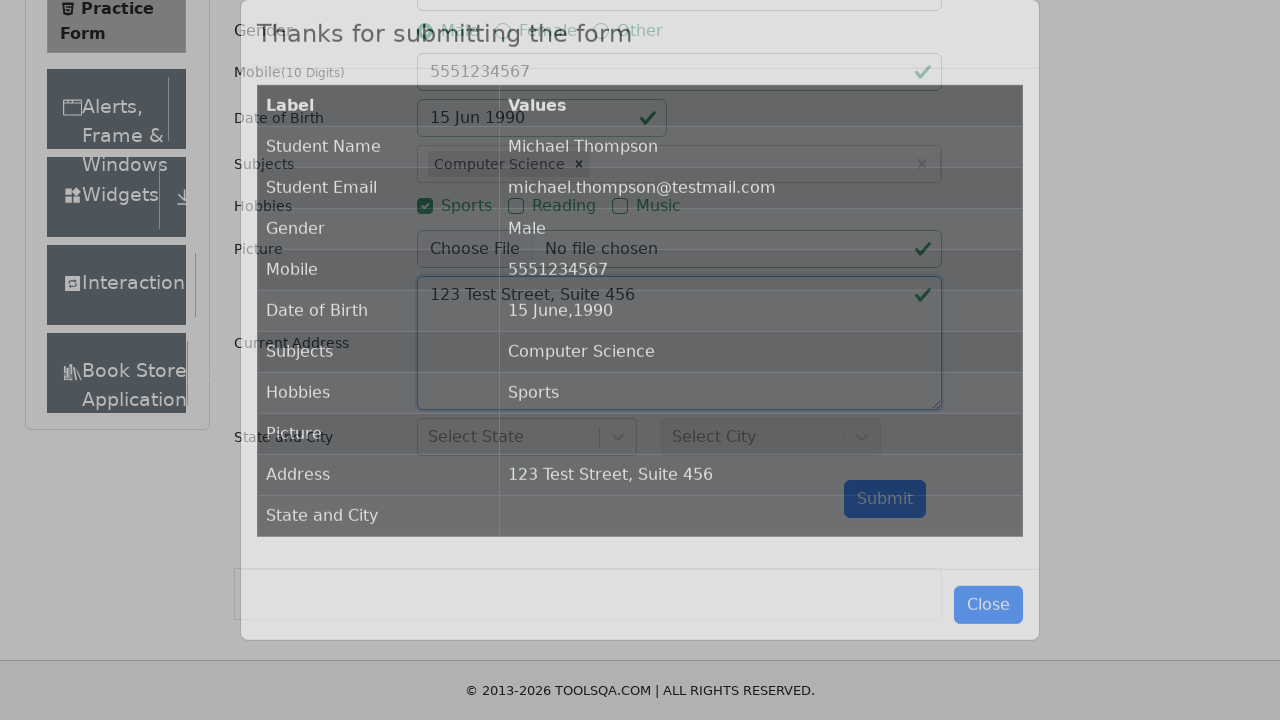

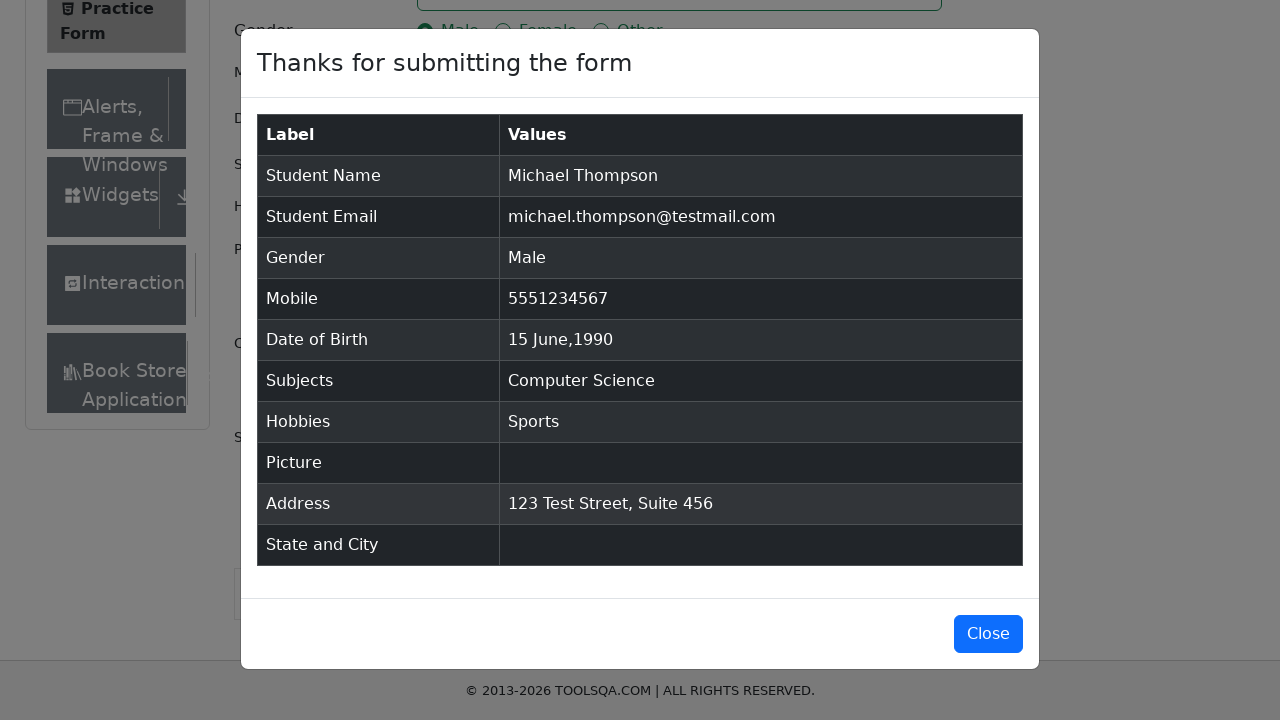